Demonstrates scrolling down a Douban movie ranking page by executing JavaScript to scroll the page 10000 pixels

Starting URL: https://movie.douban.com/typerank?type_name=剧情&type=11&interval_id=100:90&action=

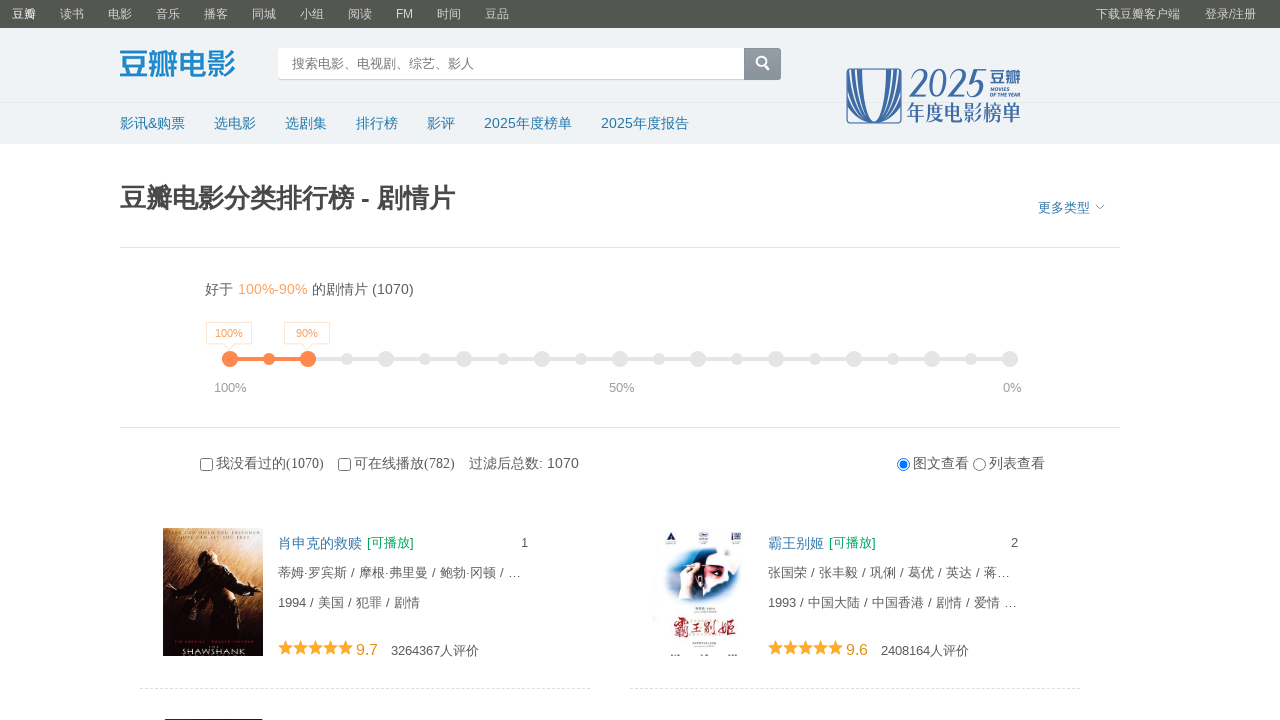

Waited for page to load (networkidle state)
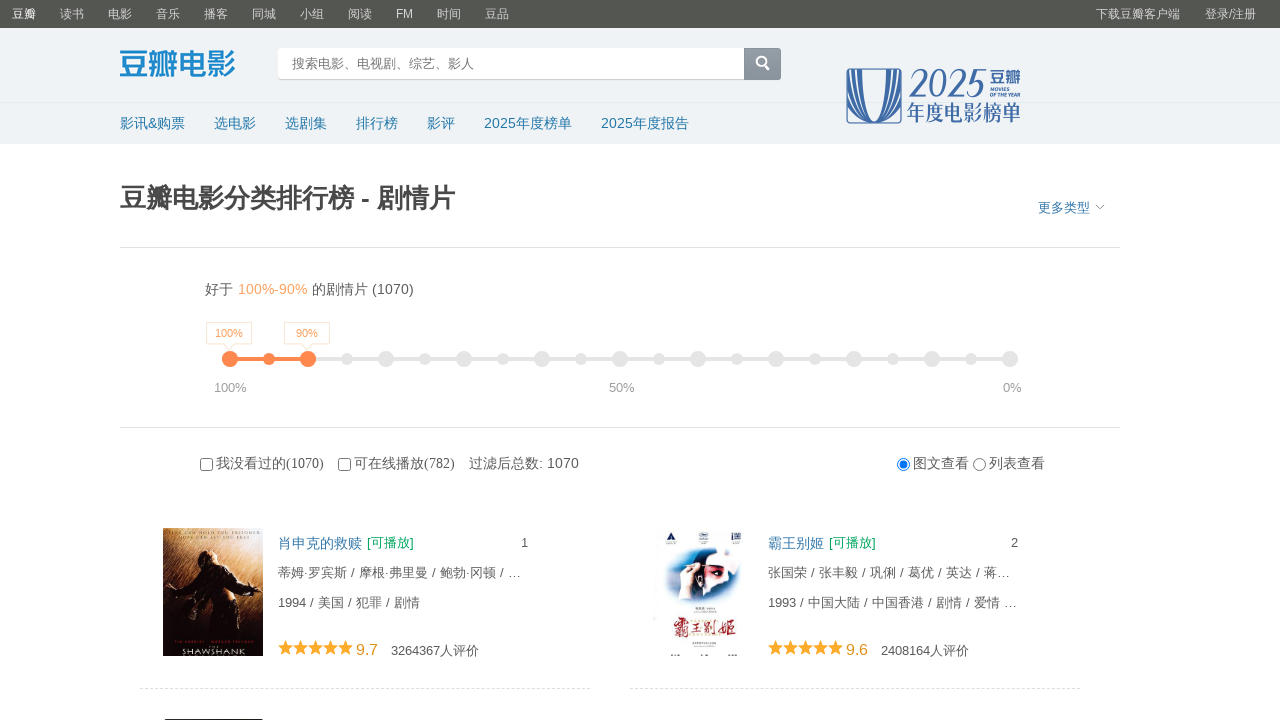

Scrolled page down 10000 pixels using JavaScript
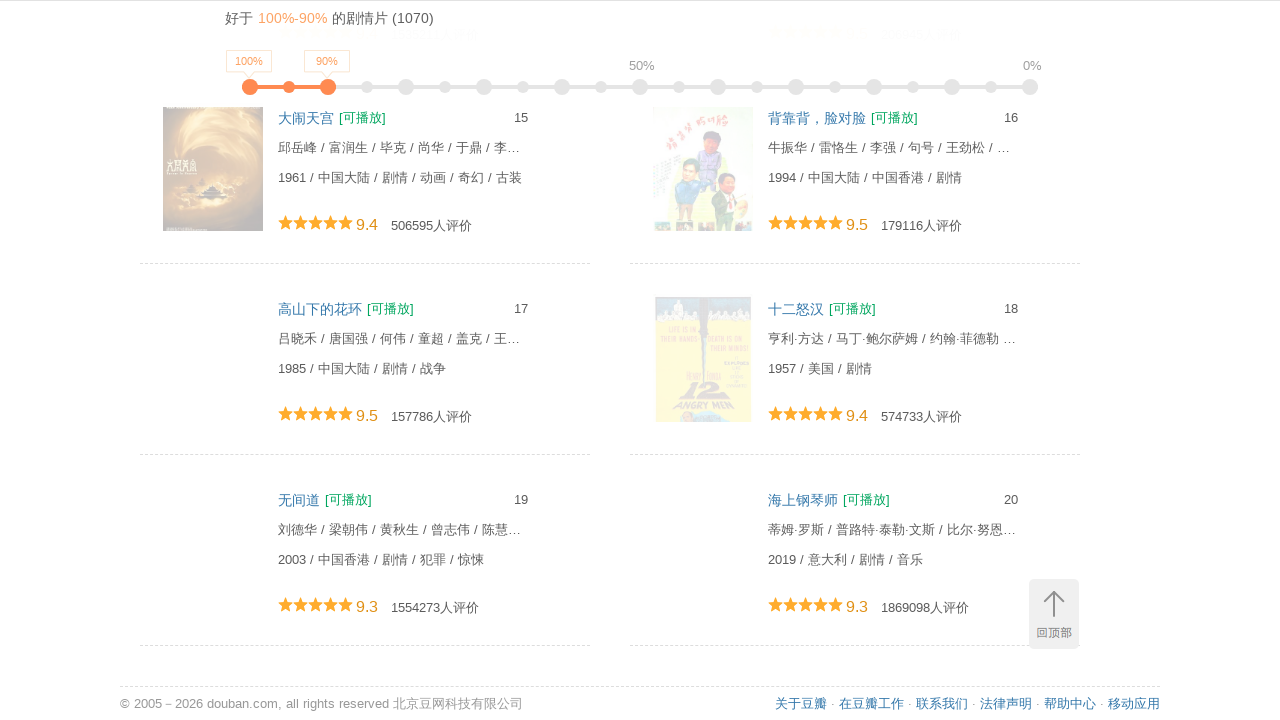

Waited 3 seconds for content to load after scrolling
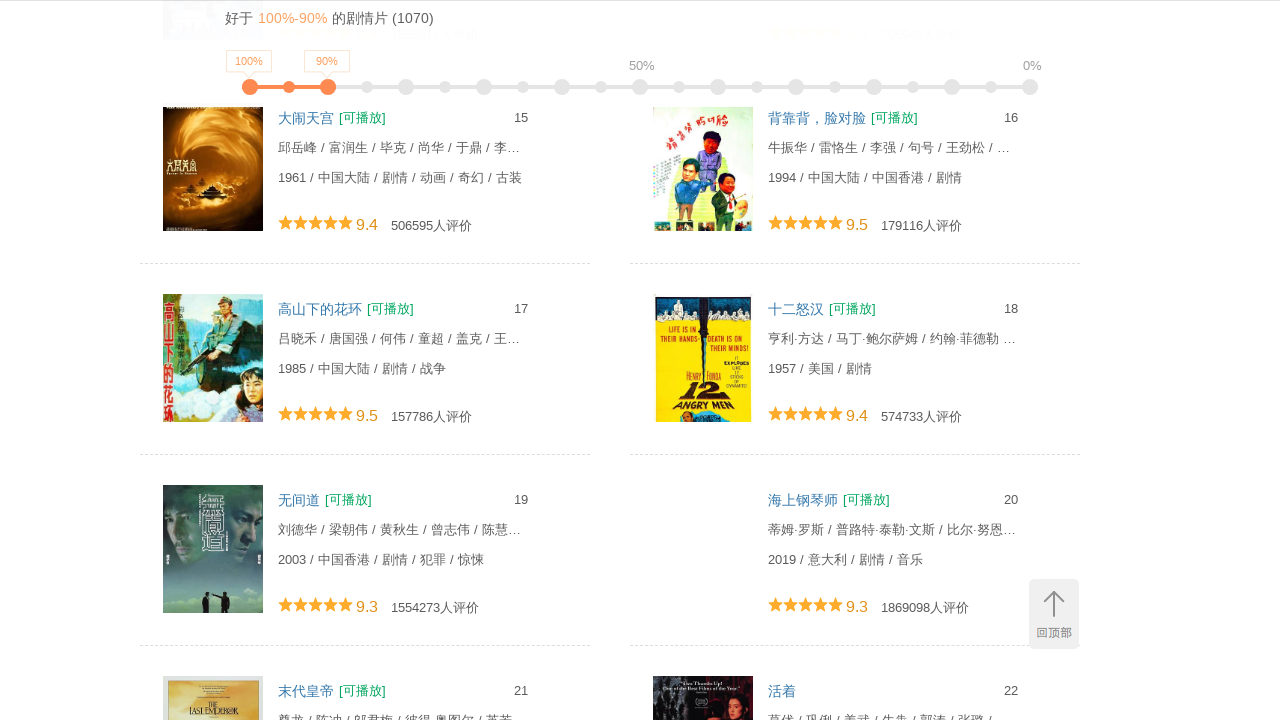

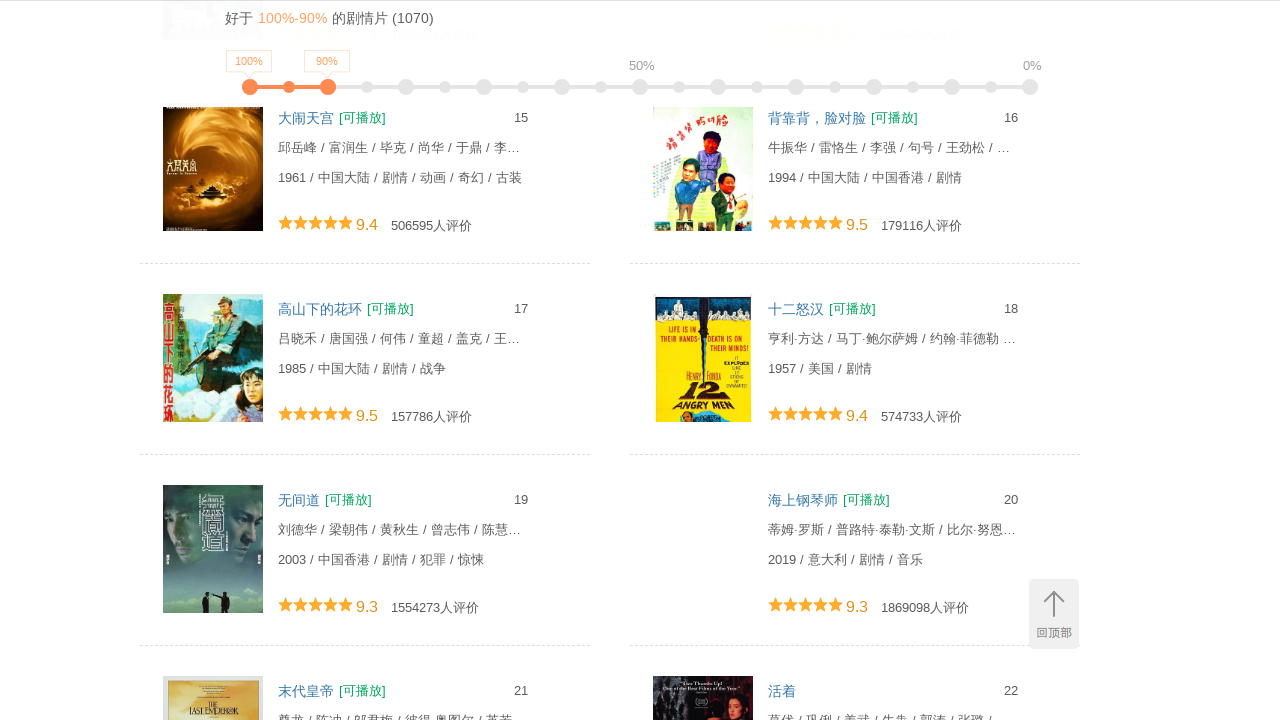